Navigates to Qualcomm website and clicks on the first link found on the page

Starting URL: https://www.qualcomm.com

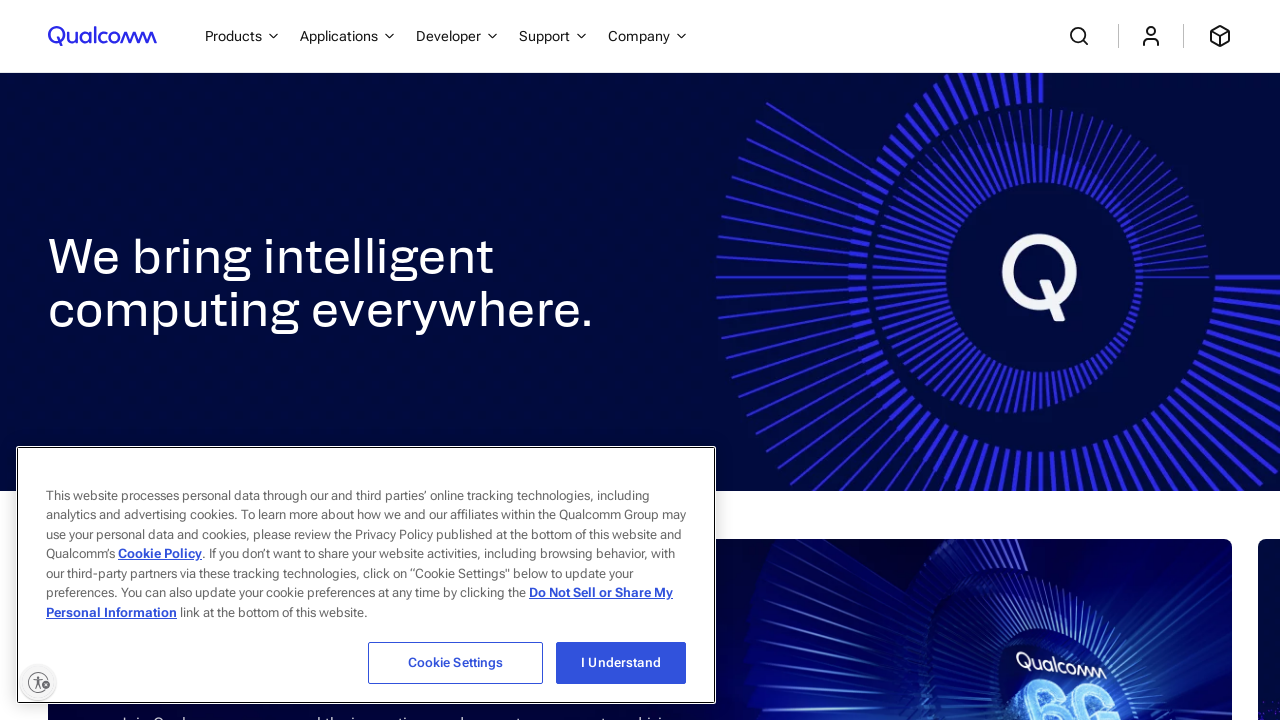

Navigated to Qualcomm website and waited for page to fully load
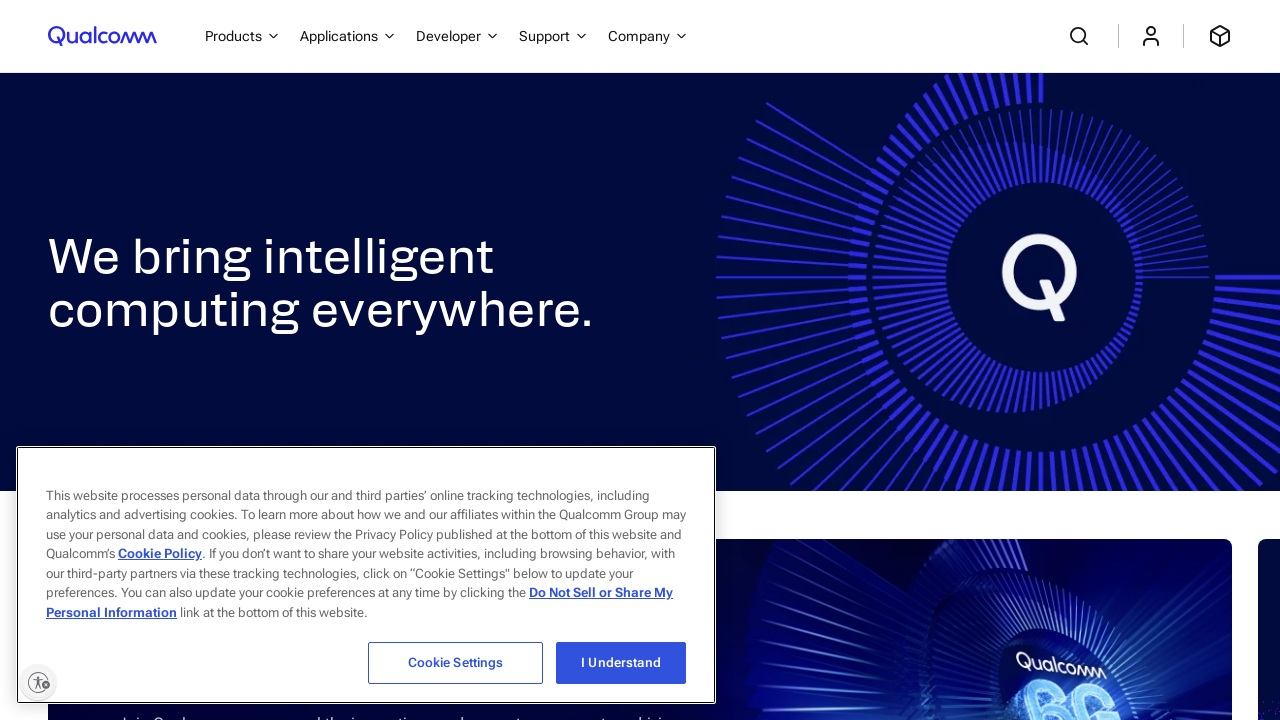

Clicked the first link found on the page at (38, 682) on a[href] >> nth=0
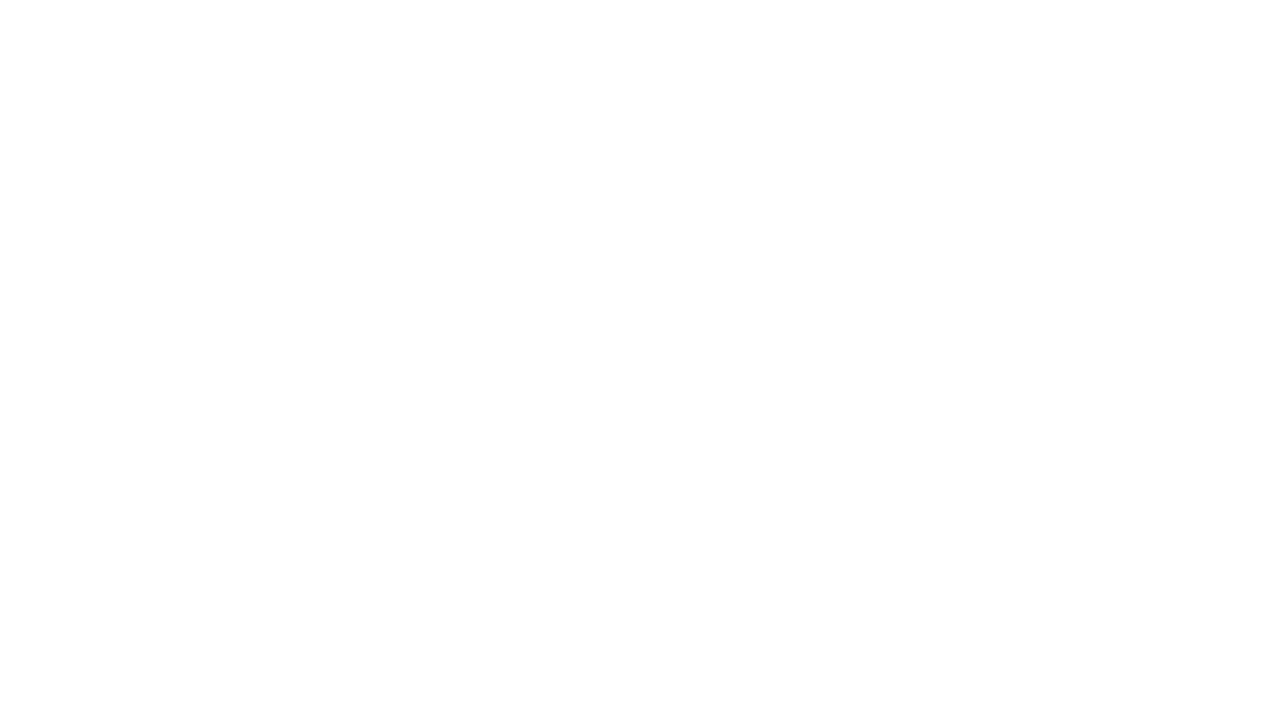

Waited for navigation to complete after clicking the link
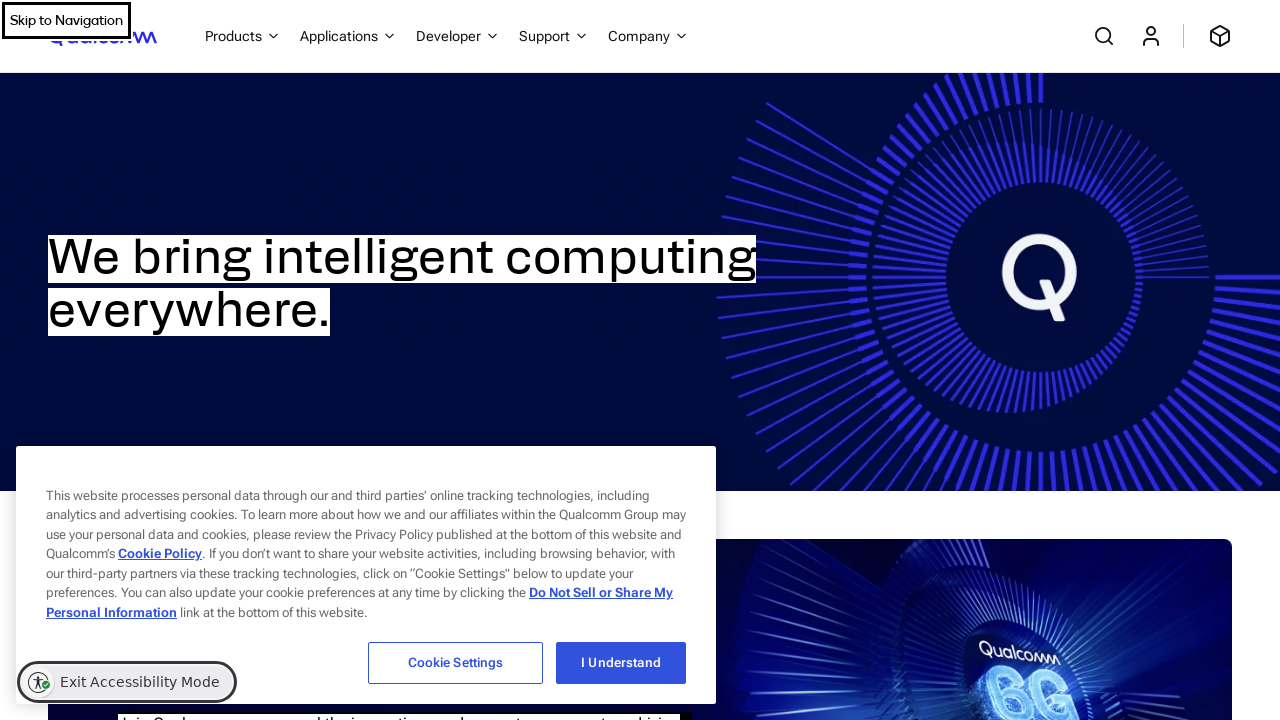

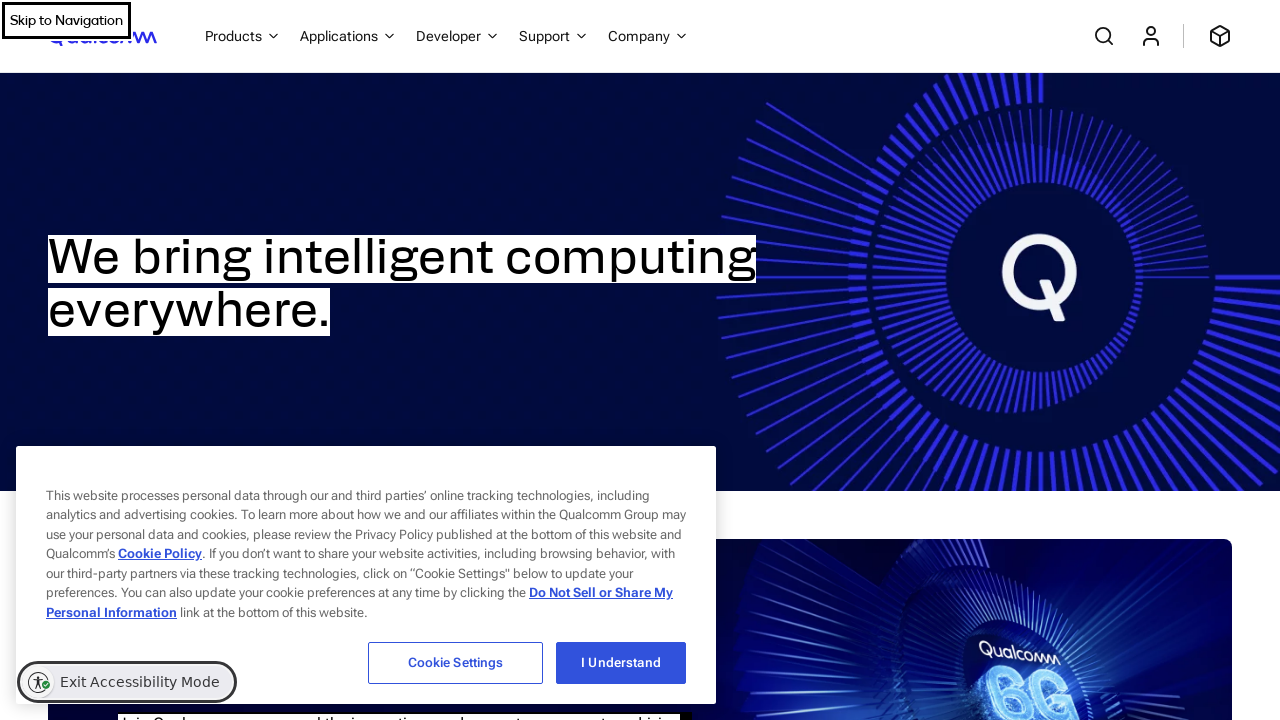